Inspects the HTML source code of the page to check for grid-cols-2 skeleton patterns in the markup.

Starting URL: https://deploy-preview-327--contributor-info.netlify.app/vercel/next.js

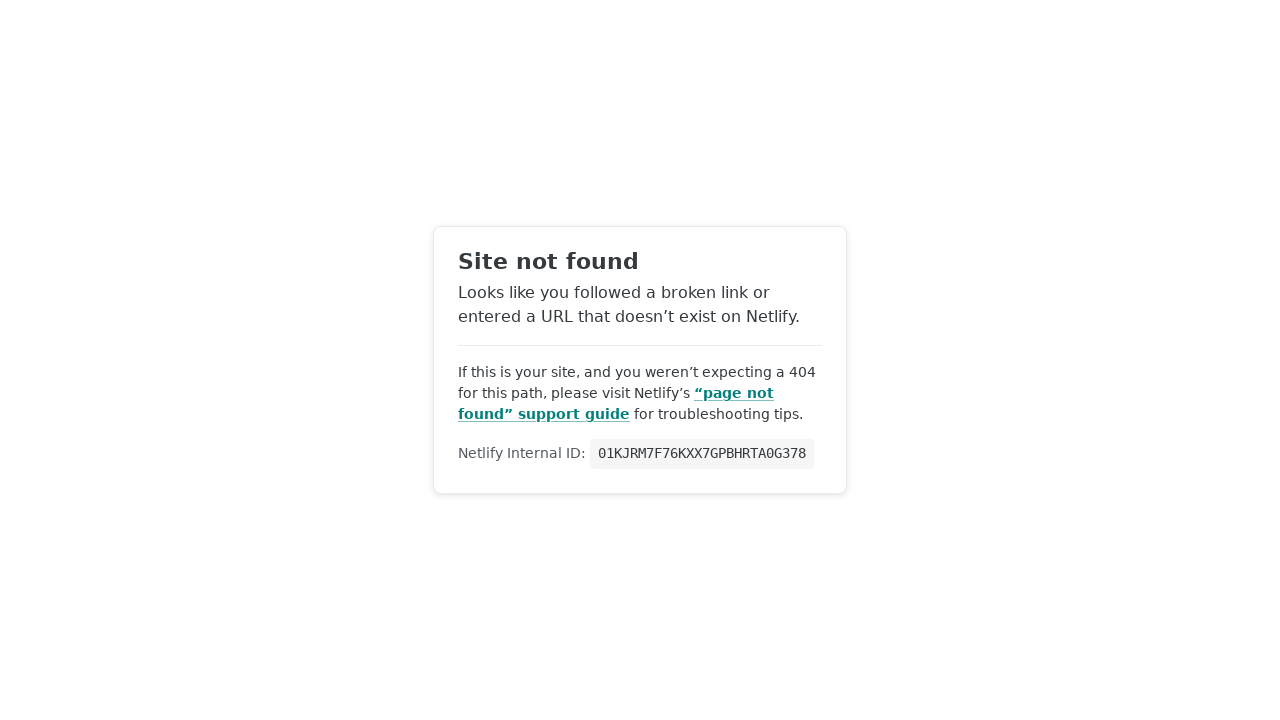

Navigated to contributor info page for vercel/next.js
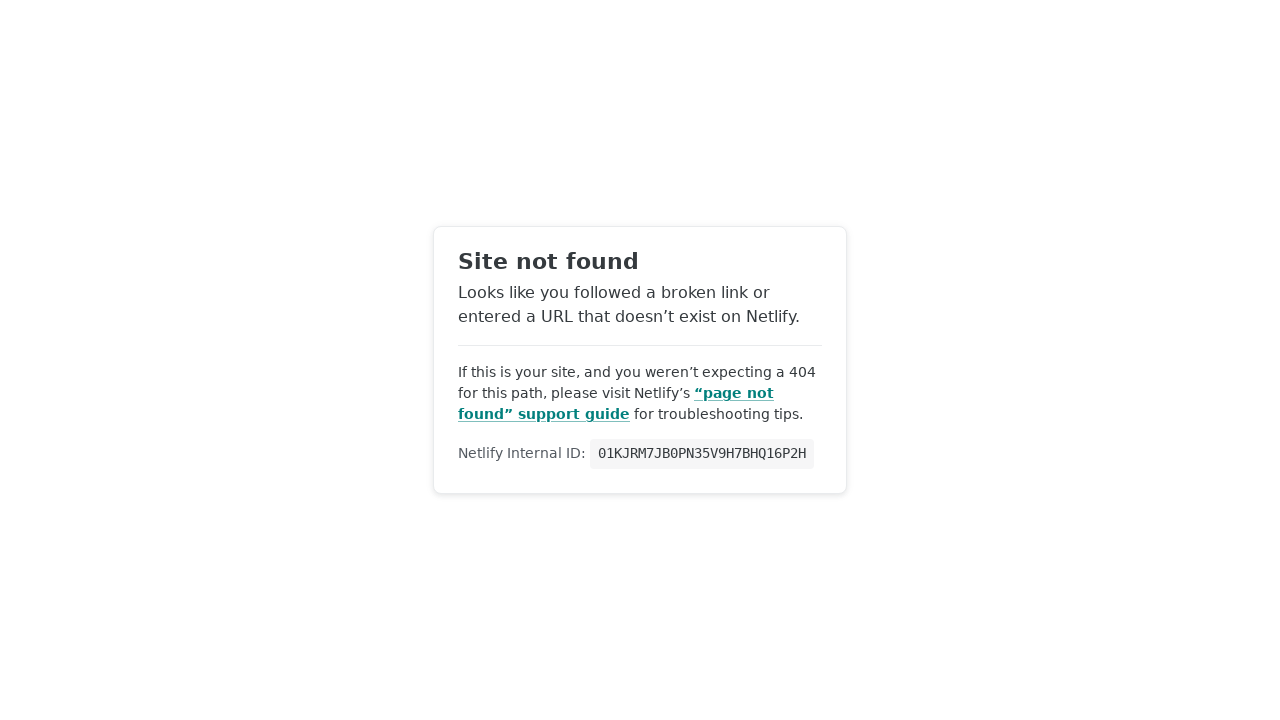

Page content loaded (domcontentloaded state)
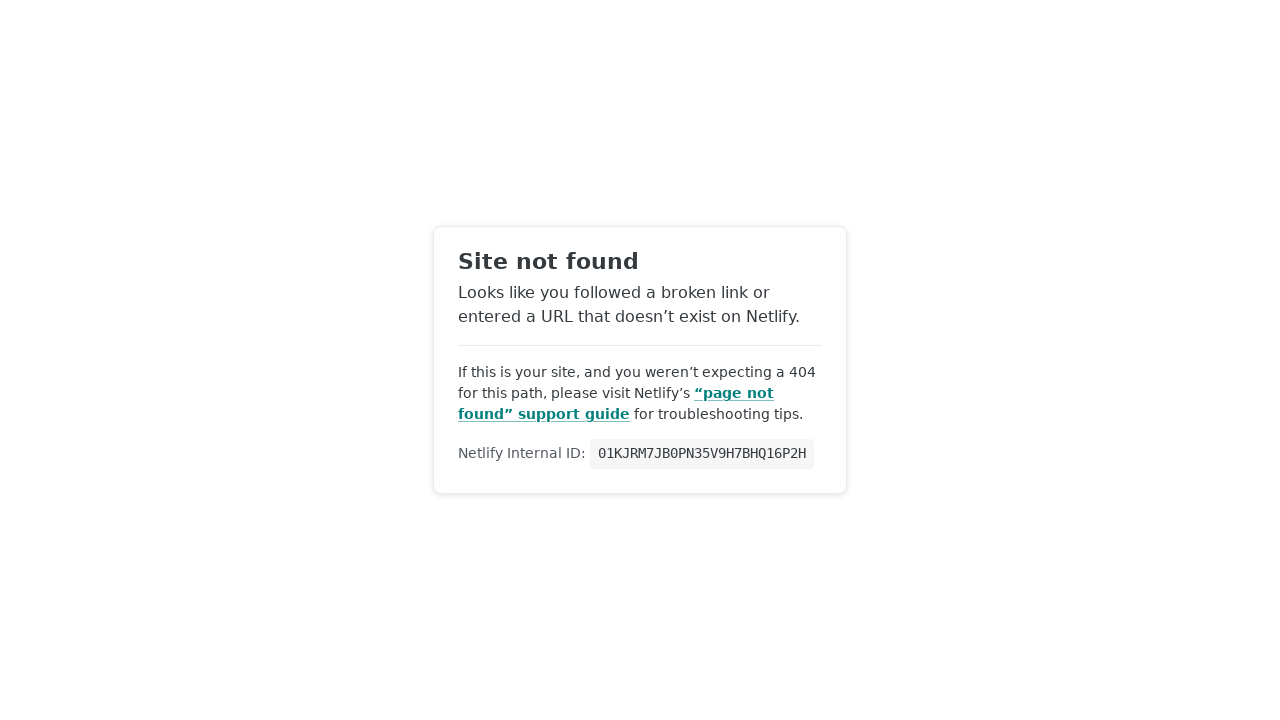

Retrieved full HTML source code from page
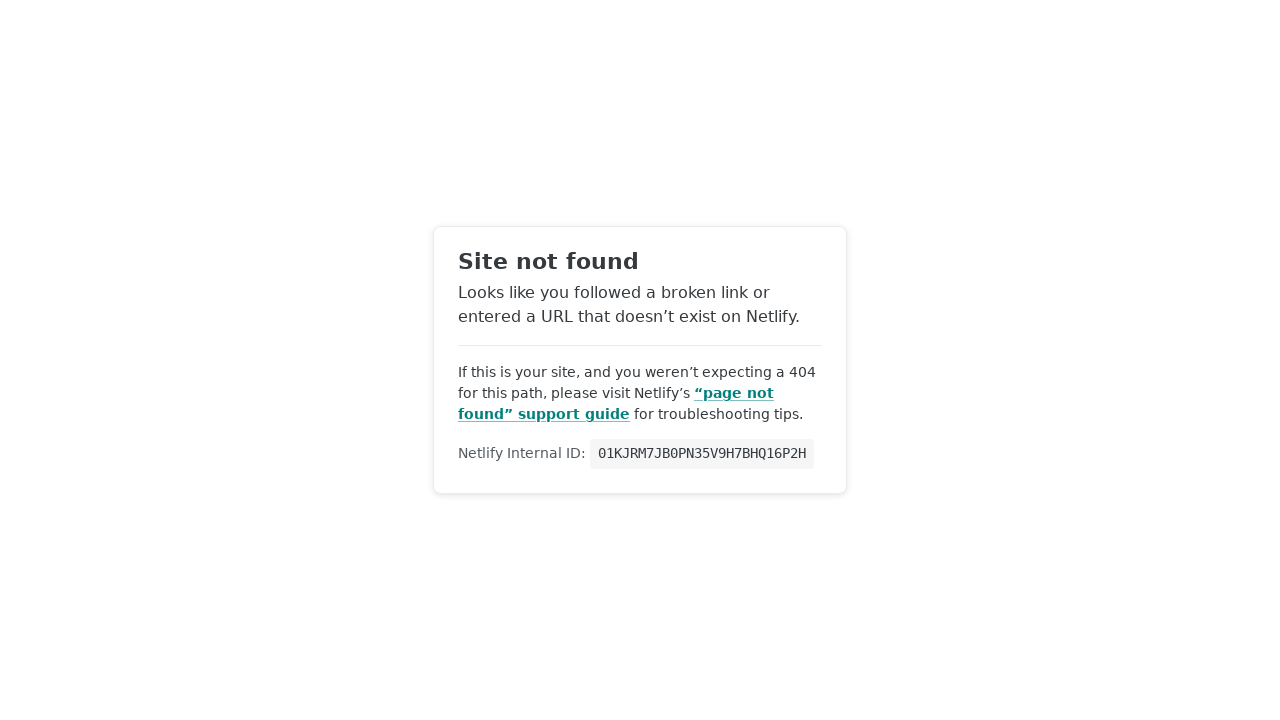

Searched for grid-cols-2 skeleton patterns - found 0 matches
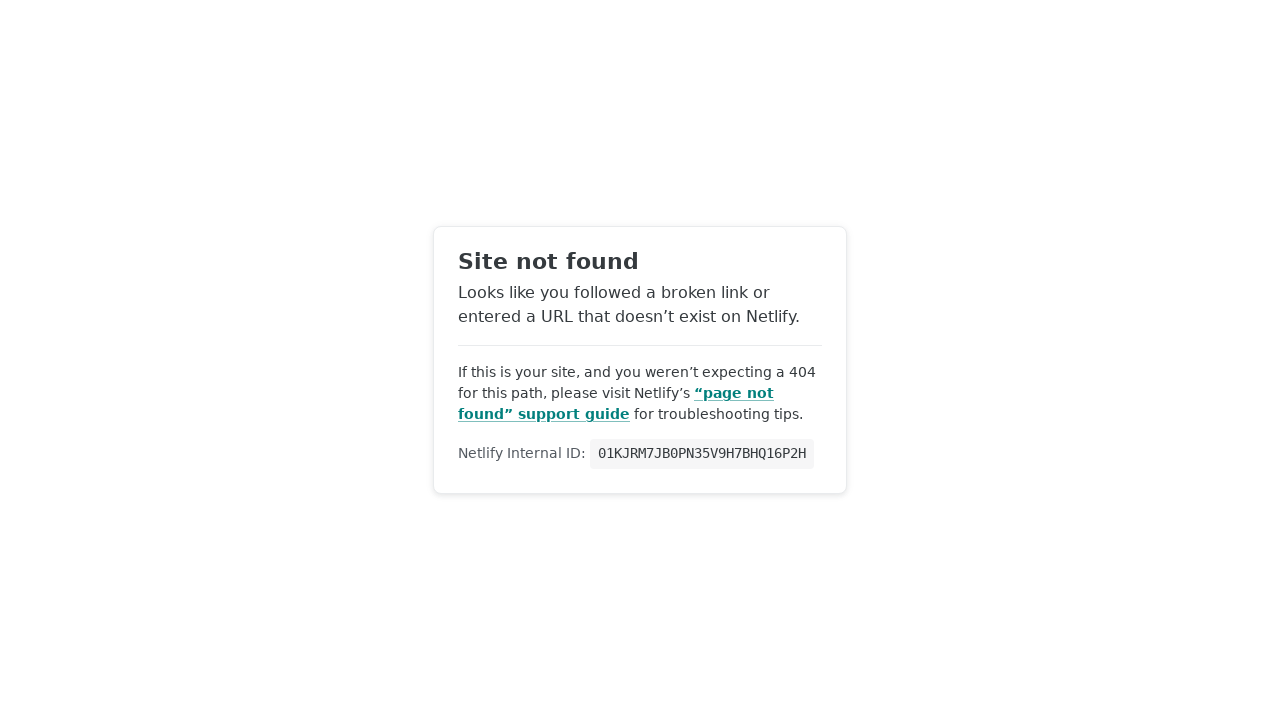

Searched for md:grid-cols-2 skeleton patterns - found 0 matches
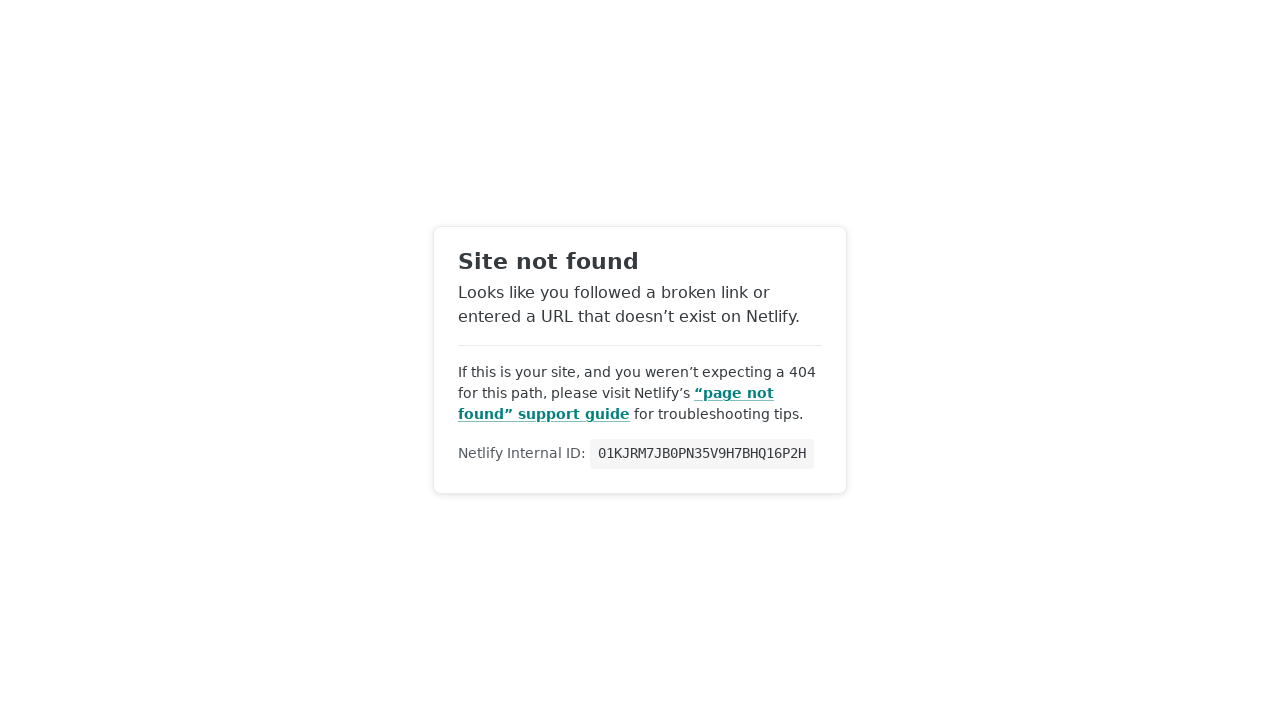

Inspection complete - grid-cols-2 skeleton patterns not detected in markup
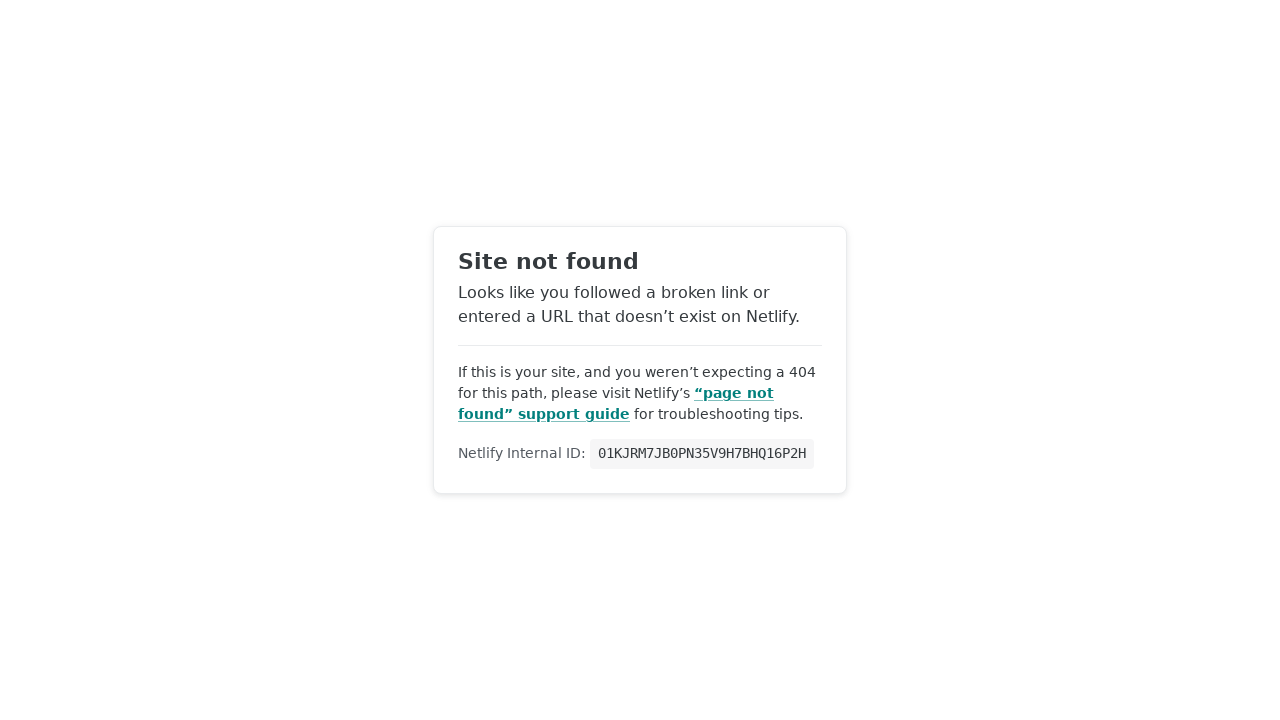

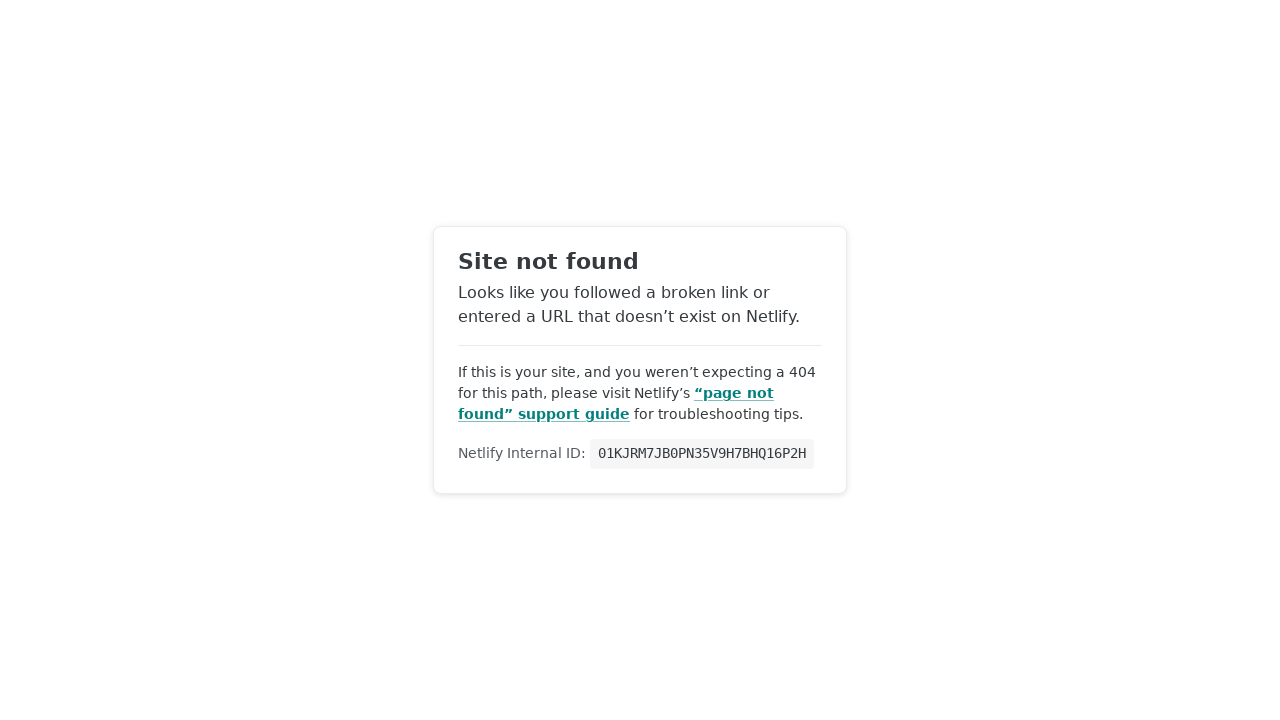